Tests the SWAPI interactive interface behavior when no service URL is entered

Starting URL: https://swapi.dev/

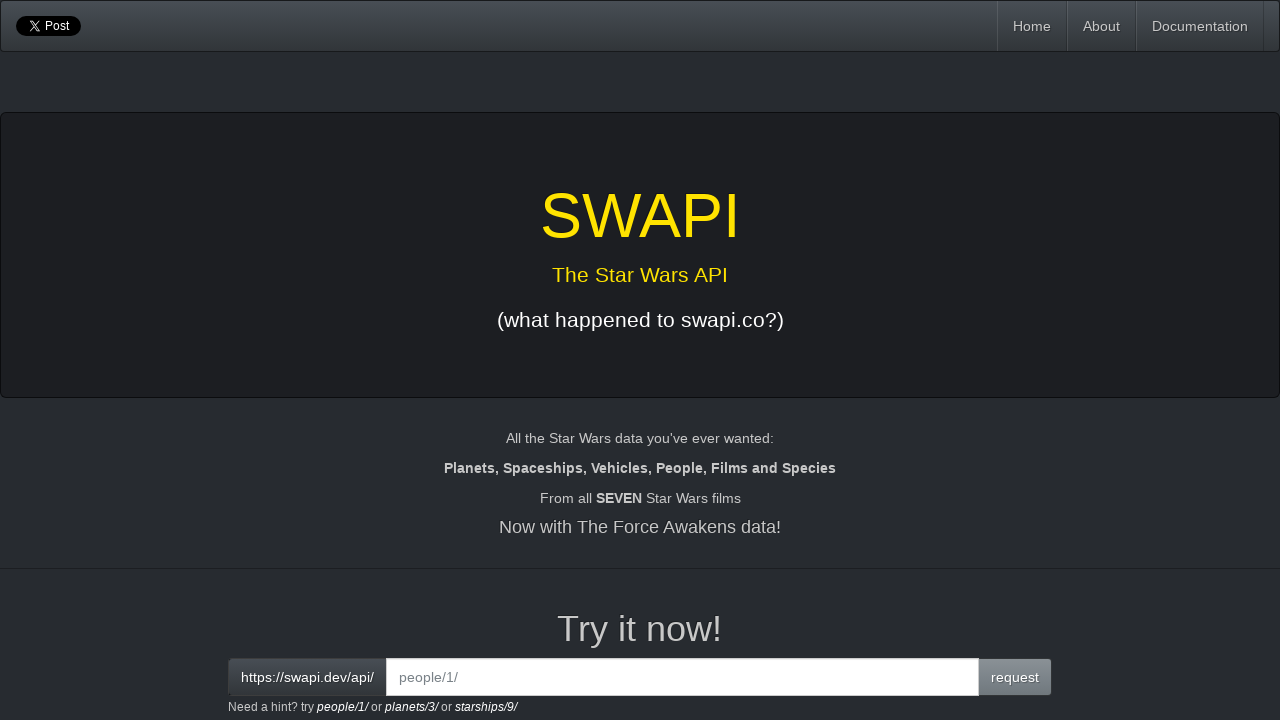

Clicked on the interactive input field without entering a service URL at (682, 677) on #interactive
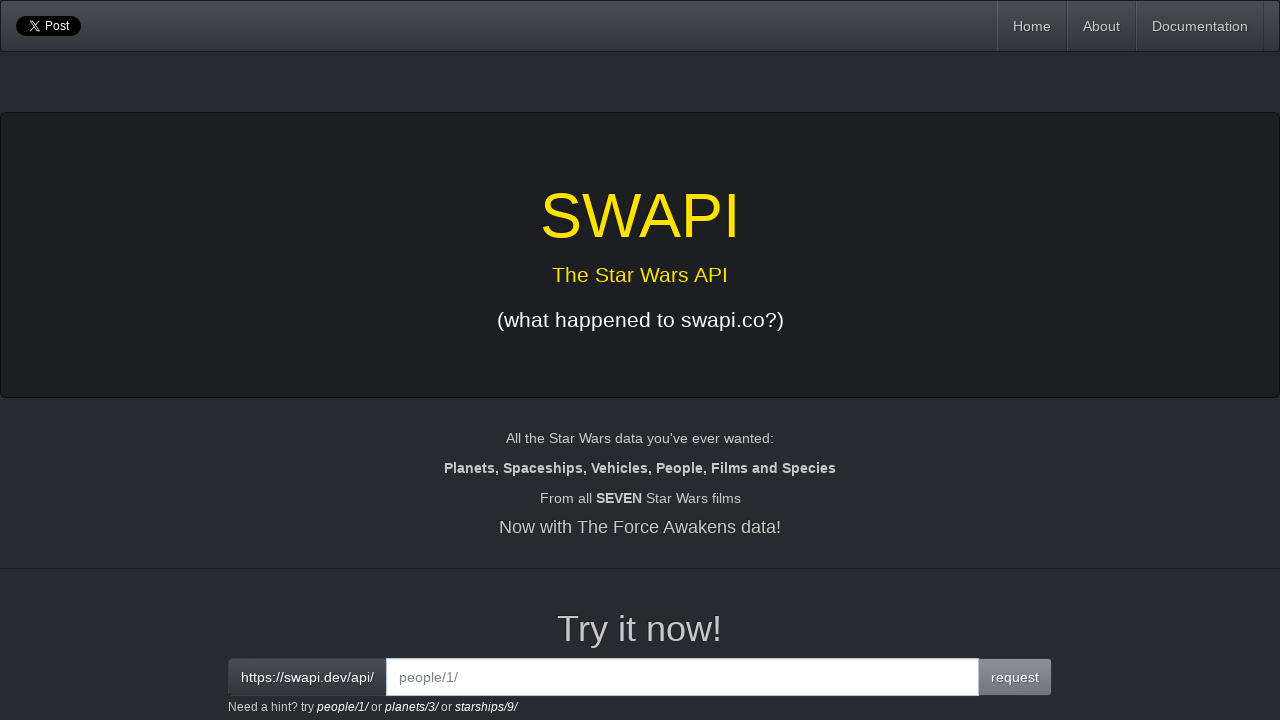

Clicked the request button to test behavior with no service URL at (1015, 677) on button:has-text('request')
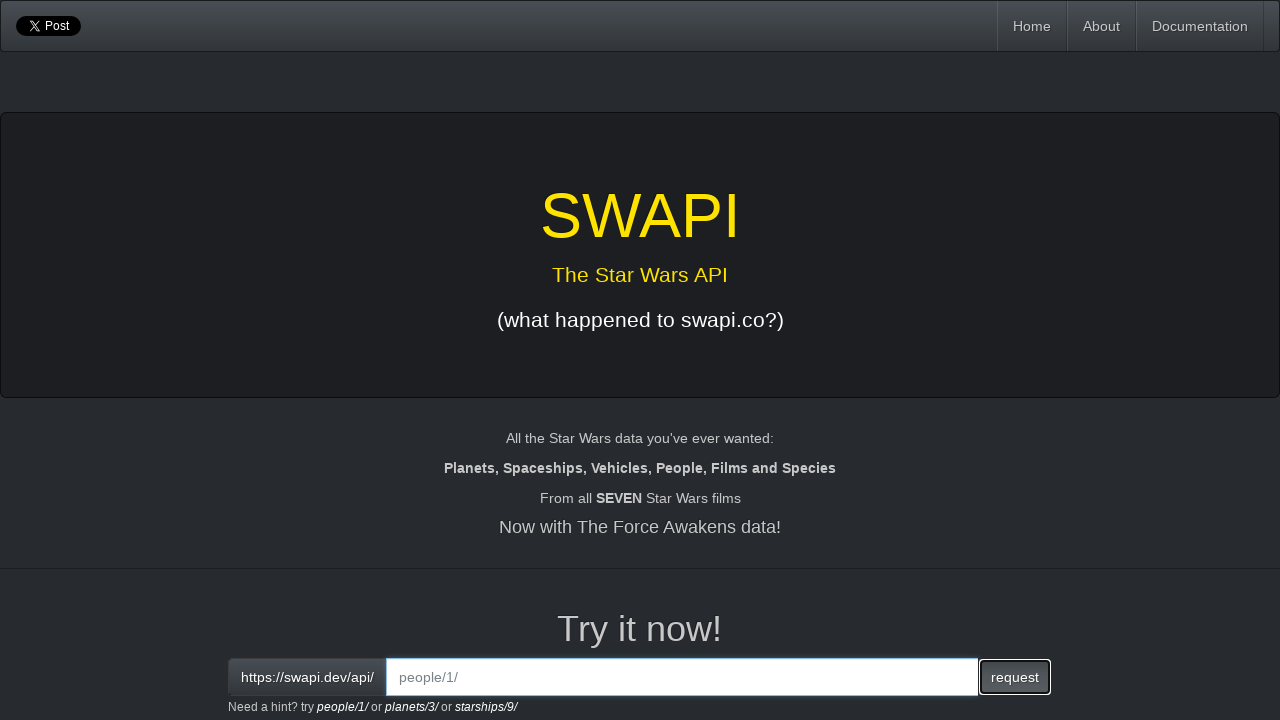

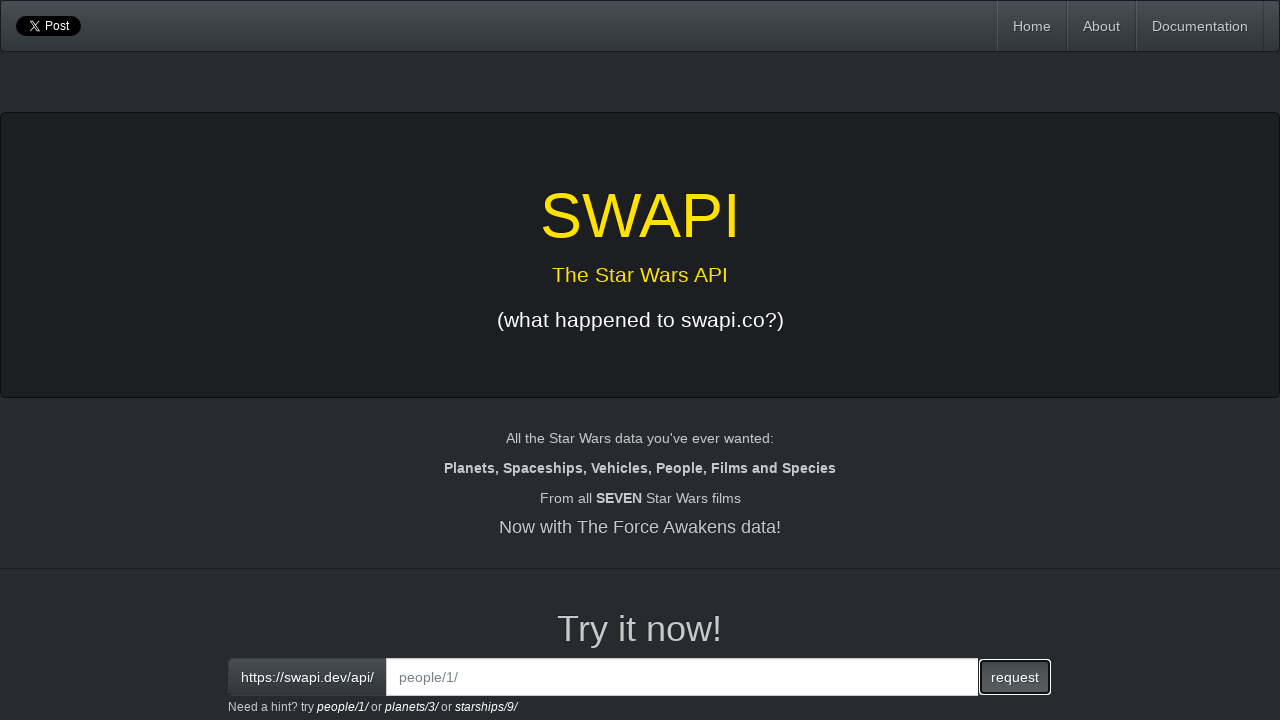